Tests React Semantic UI dropdown by selecting a specific user from the dropdown list

Starting URL: https://react.semantic-ui.com/maximize/dropdown-example-selection/

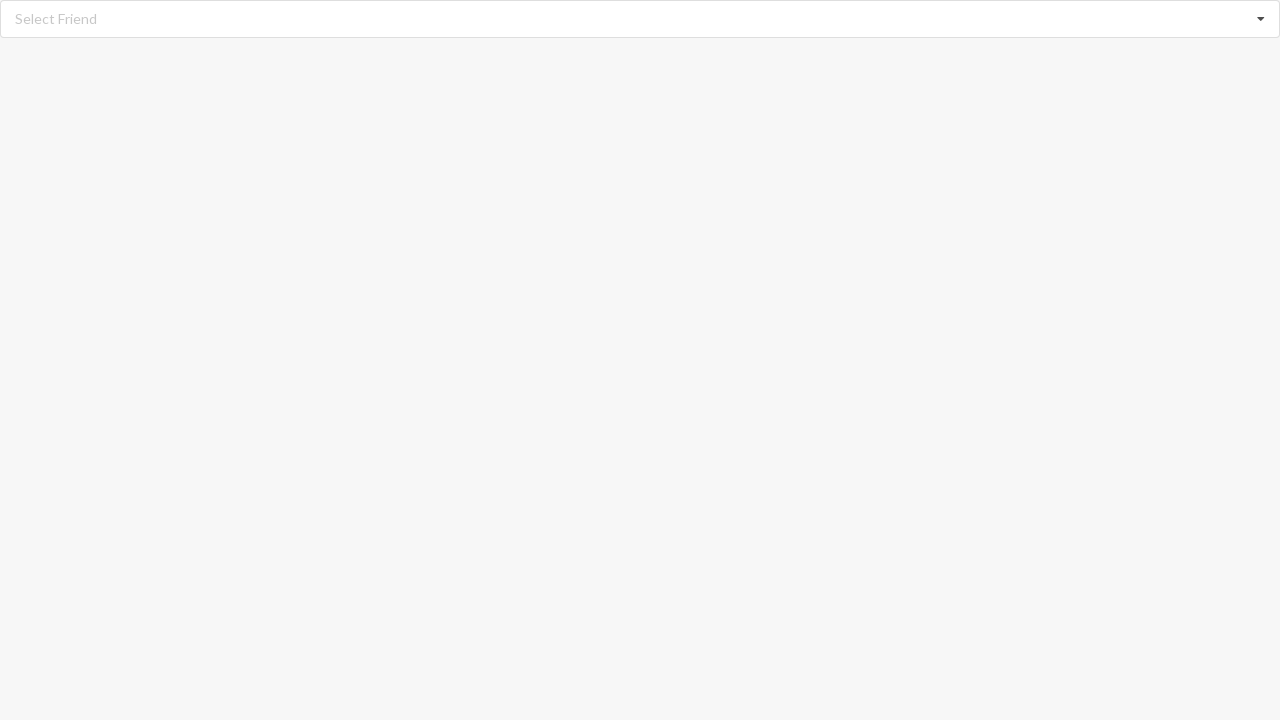

Clicked on dropdown to expand options at (640, 19) on xpath=//div[@role='listbox']
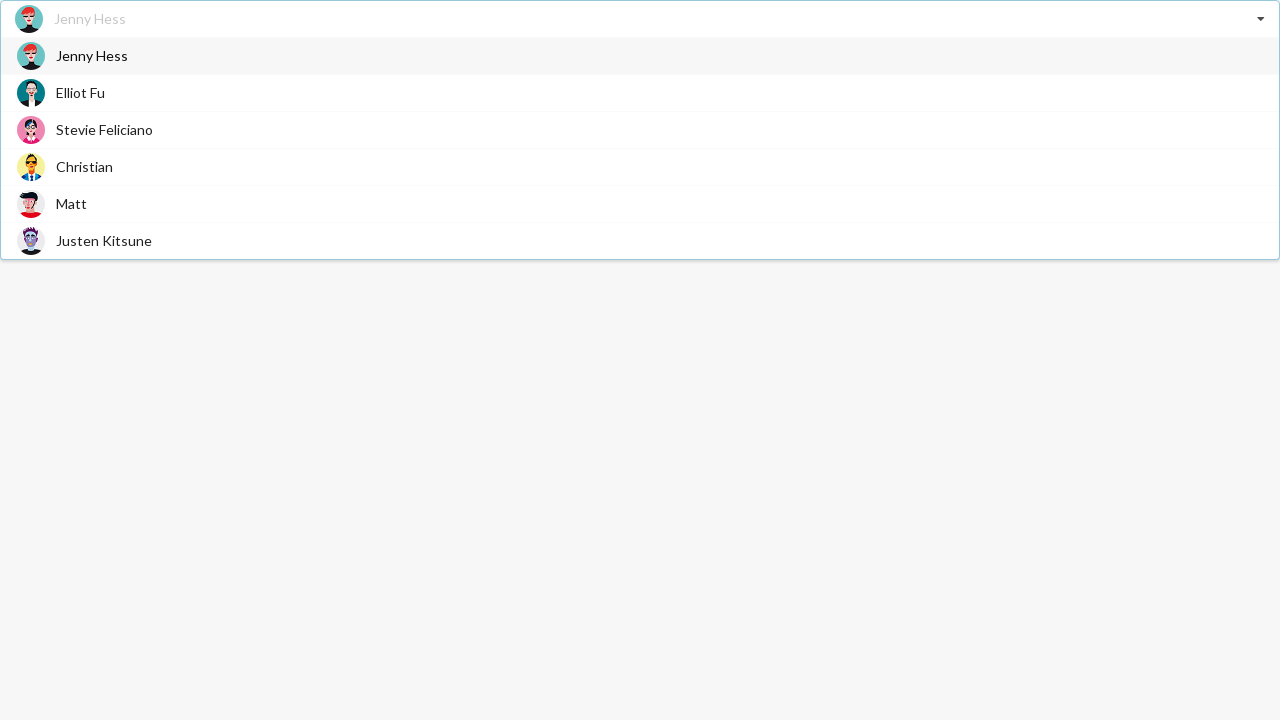

Waited for dropdown options to appear
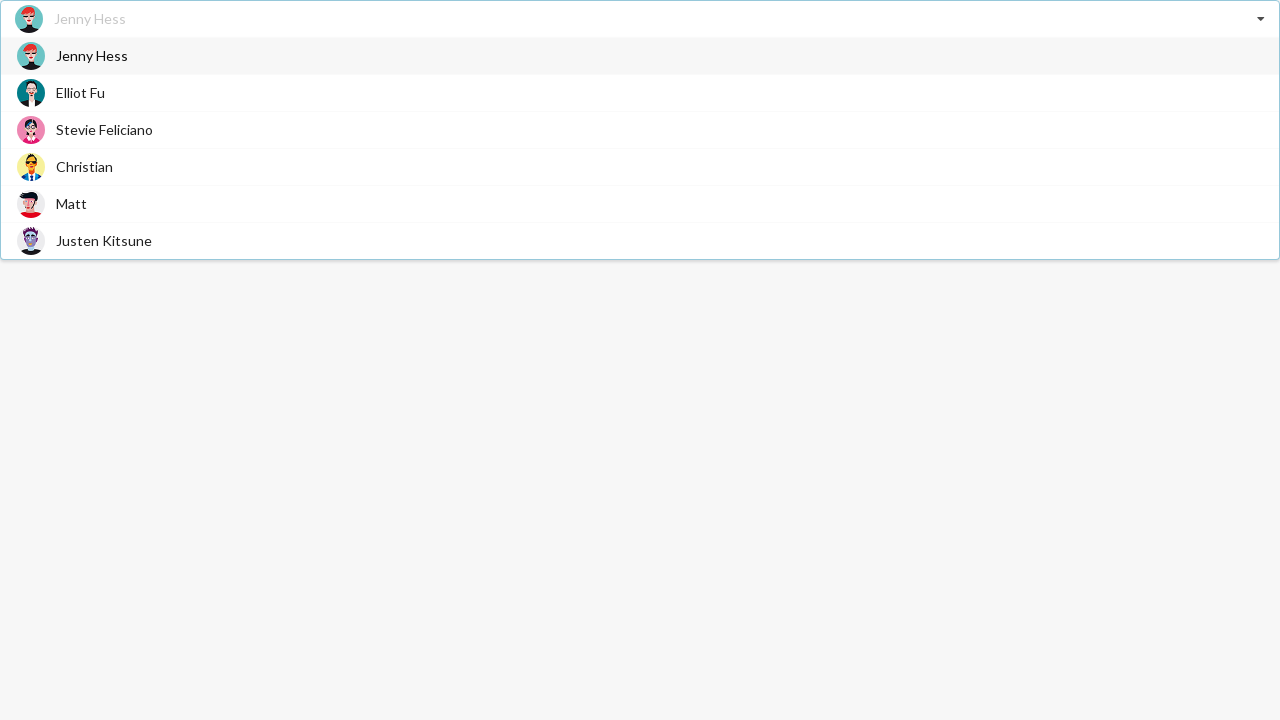

Selected 'Elliot Fu' from the dropdown list at (80, 92) on xpath=//div[@role='option']/span[text()='Elliot Fu']
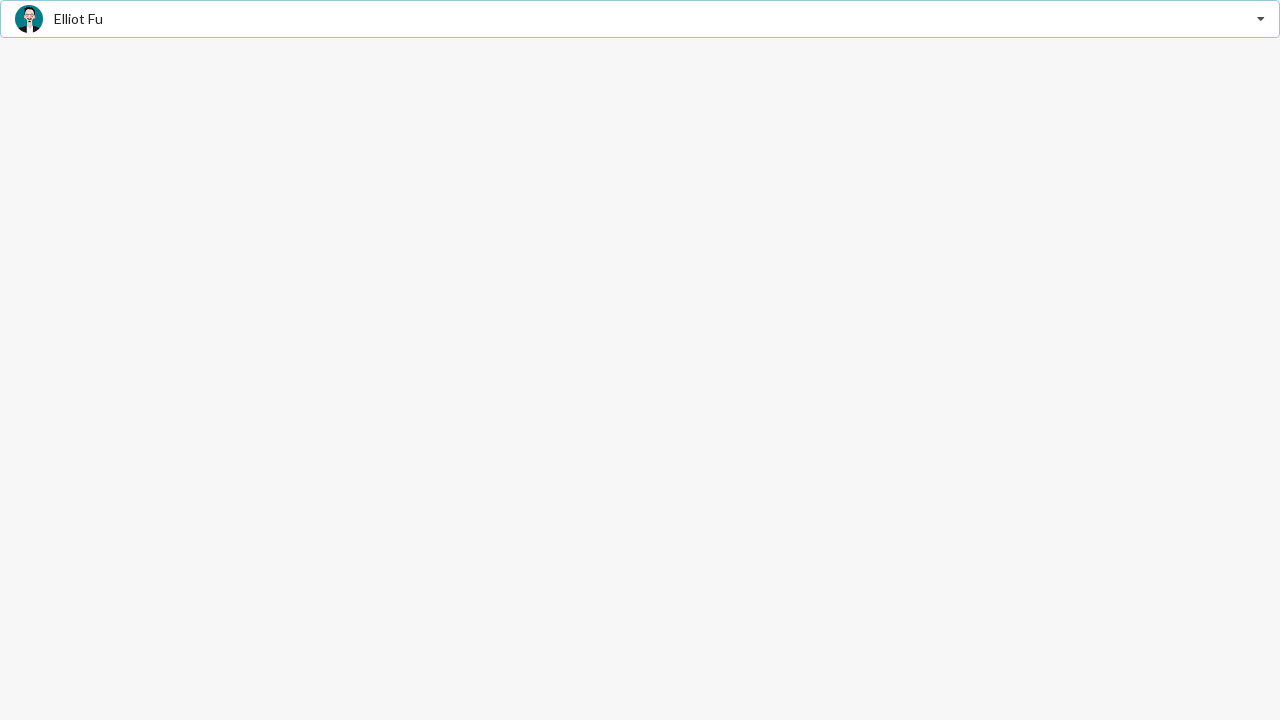

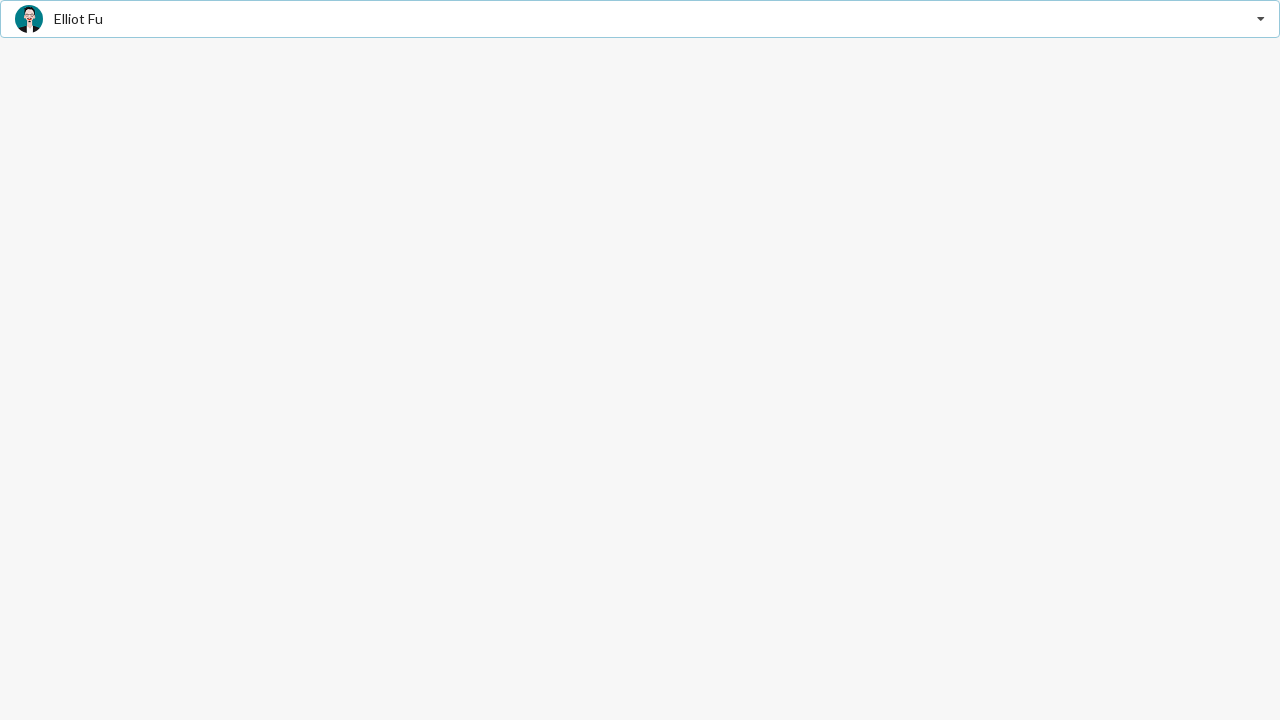